Tests adding a single todo item to a todo list application by entering text and pressing Enter, then verifying the item appears correctly

Starting URL: https://todolist.james.am/#/

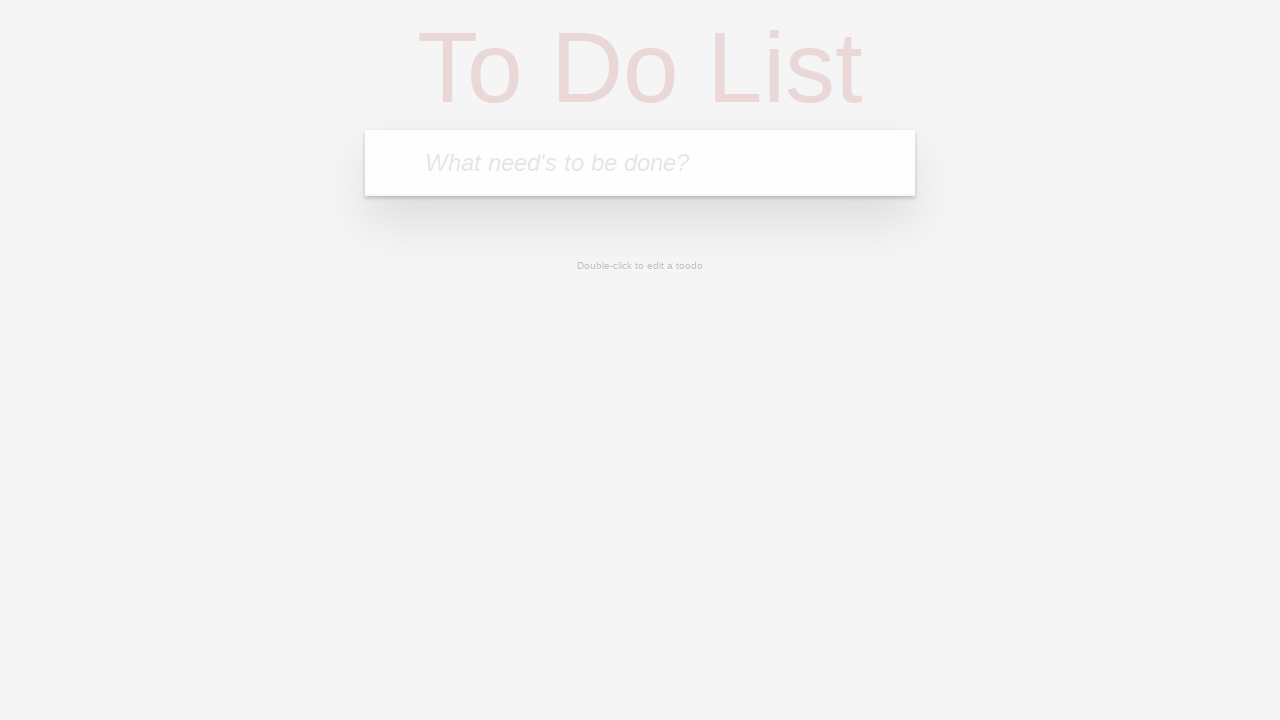

Waited for input element to load on todo list page
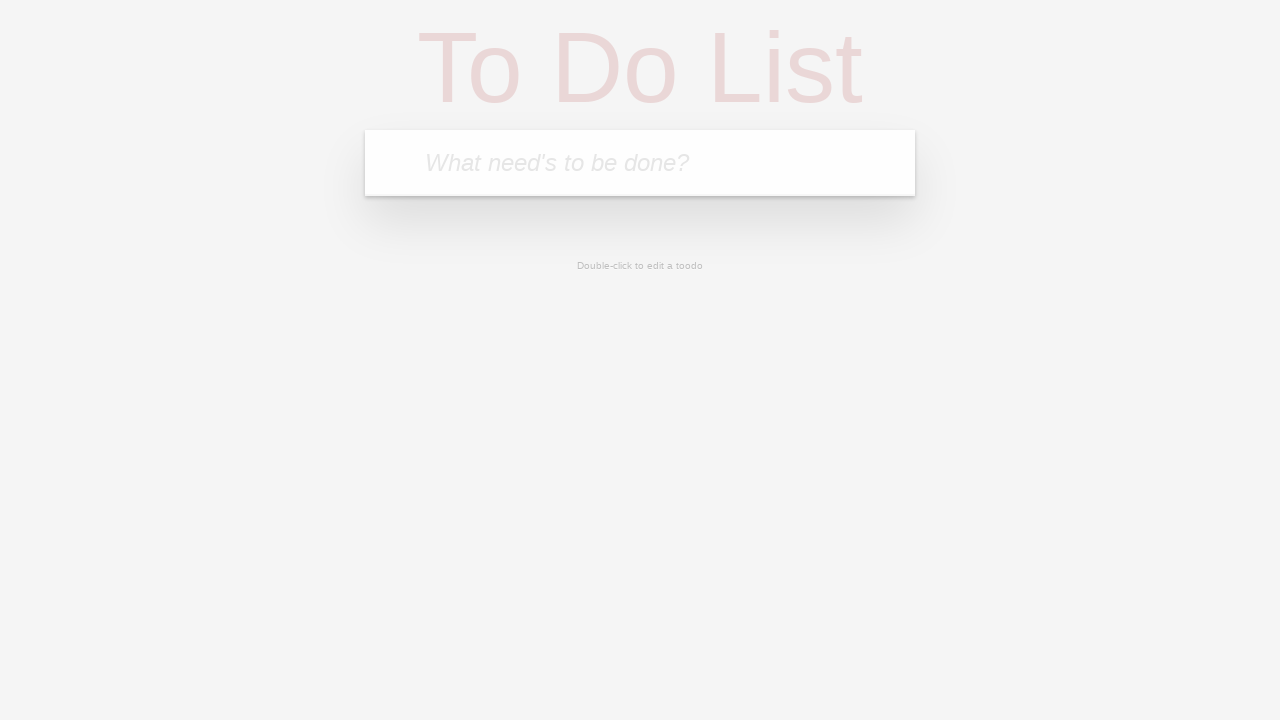

Located the todo input field
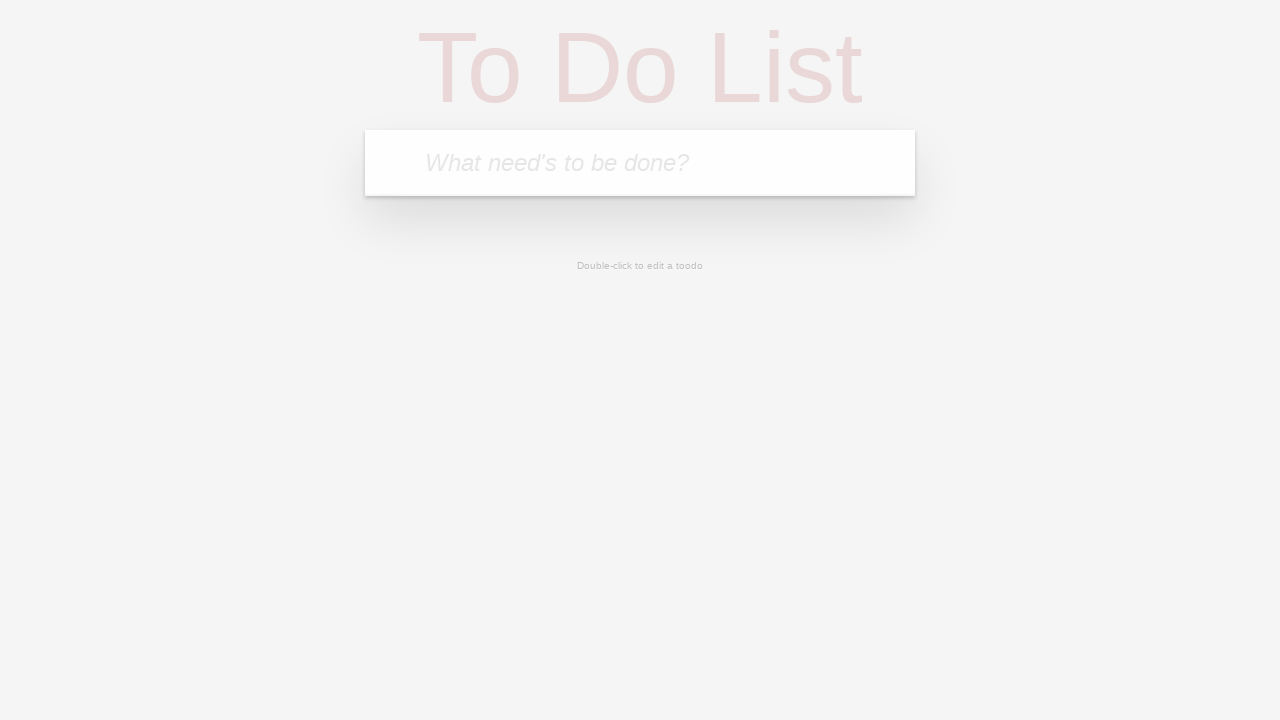

Filled input field with 'Hi!' on xpath=//html/body/ng-view/section/header/form/input
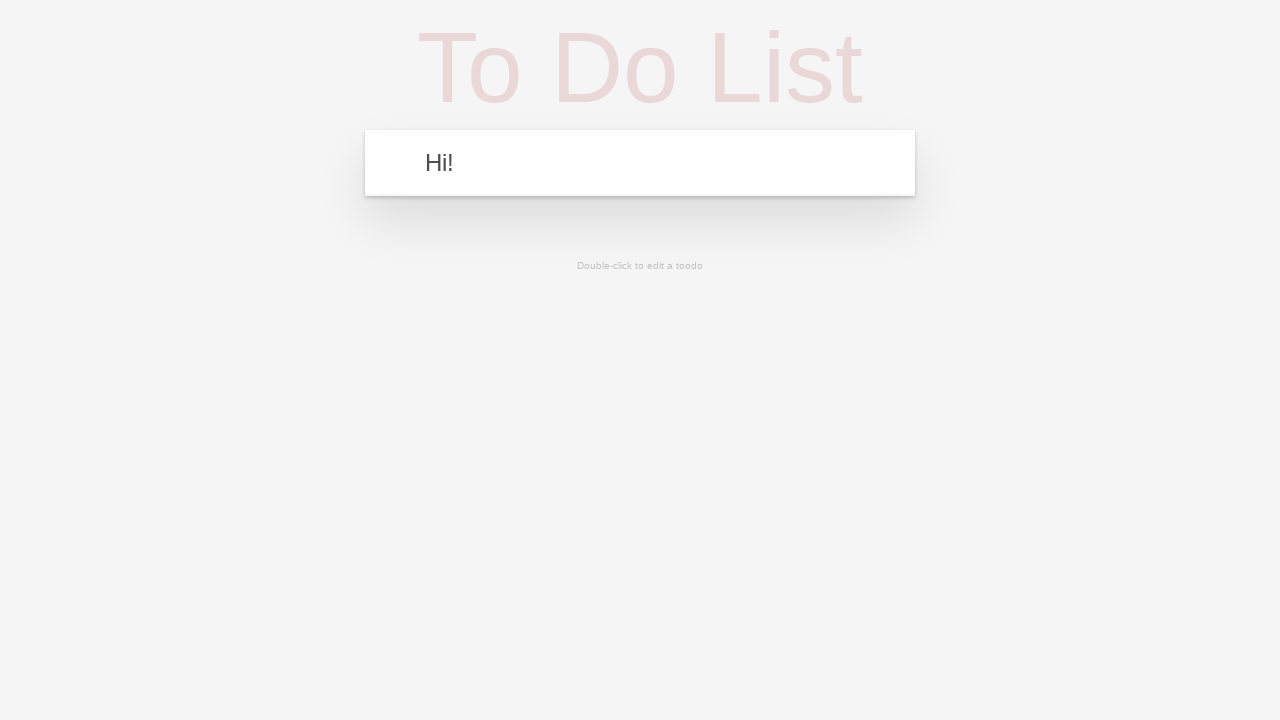

Pressed Enter to submit the todo item on xpath=//html/body/ng-view/section/header/form/input
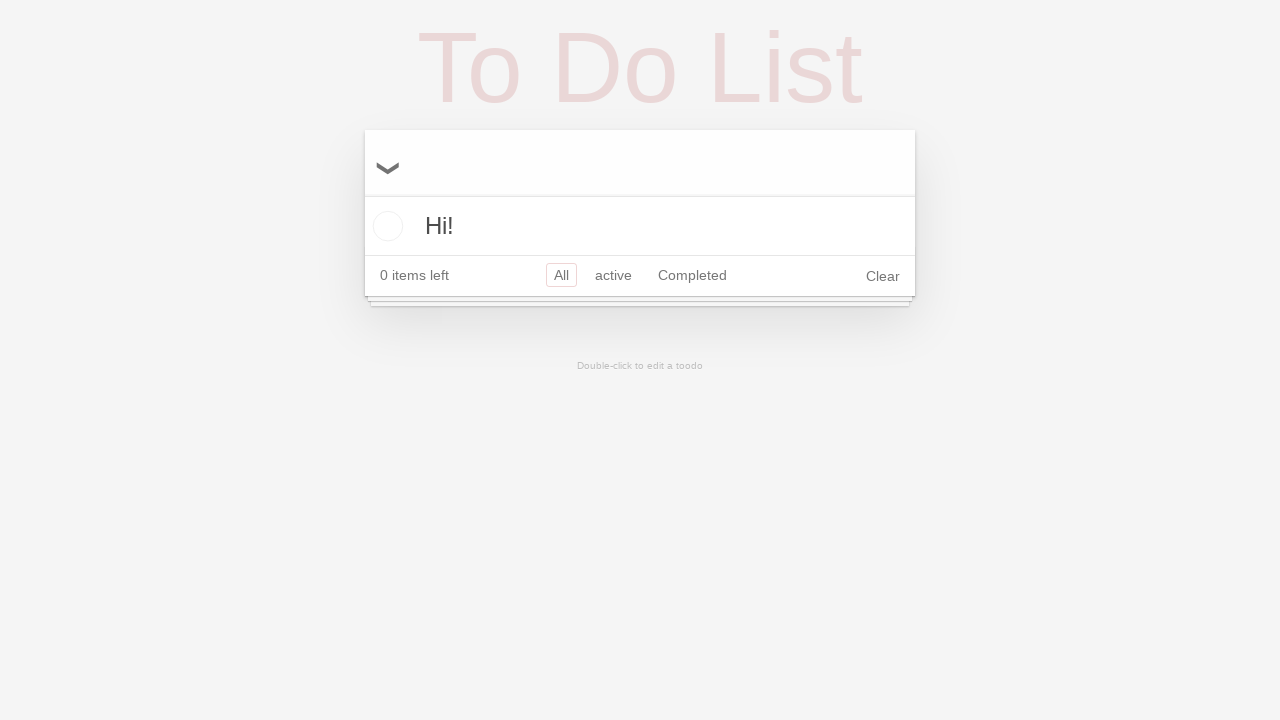

Waited for the newly added todo item to appear in the list
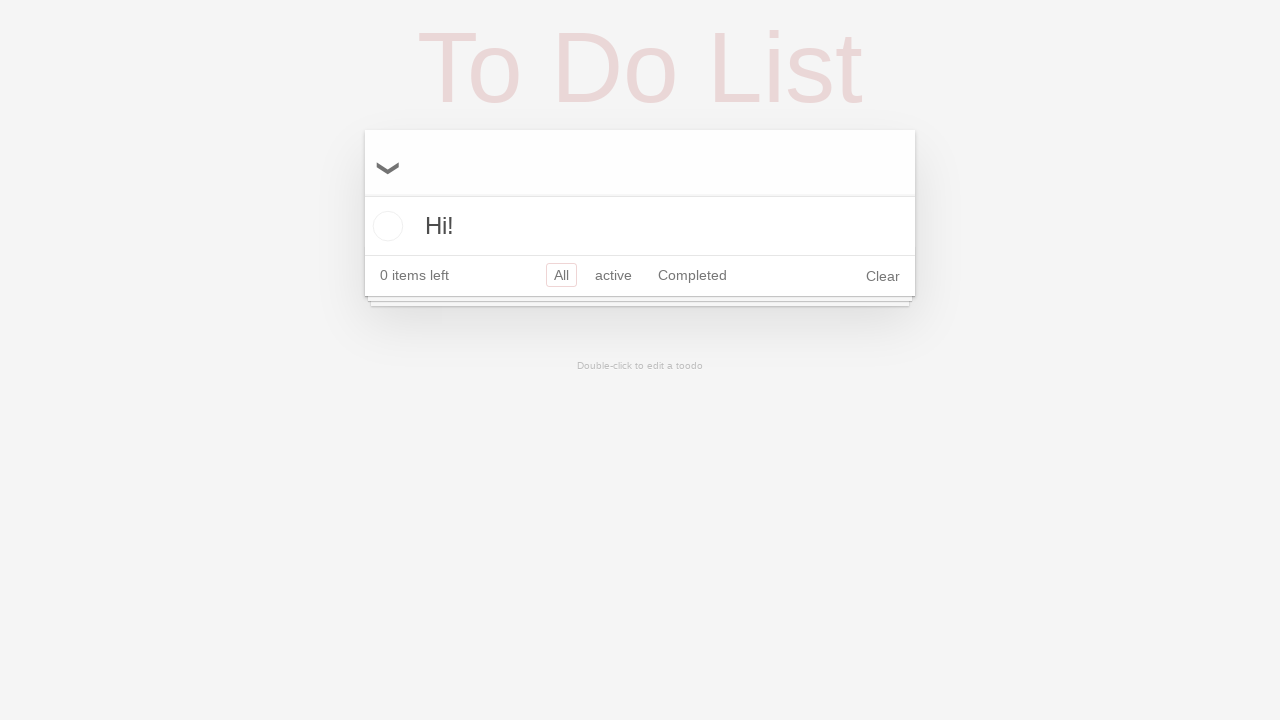

Located the first todo item label in the list
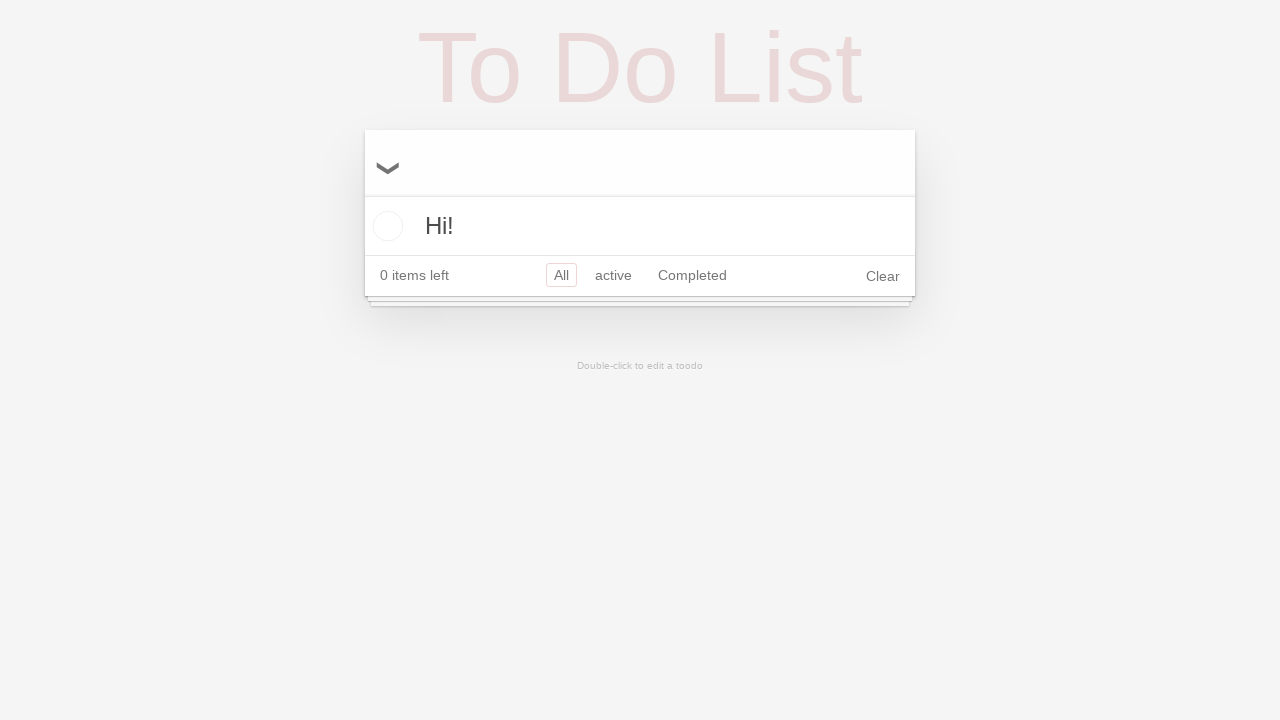

Verified that the todo item displays the correct text 'Hi!'
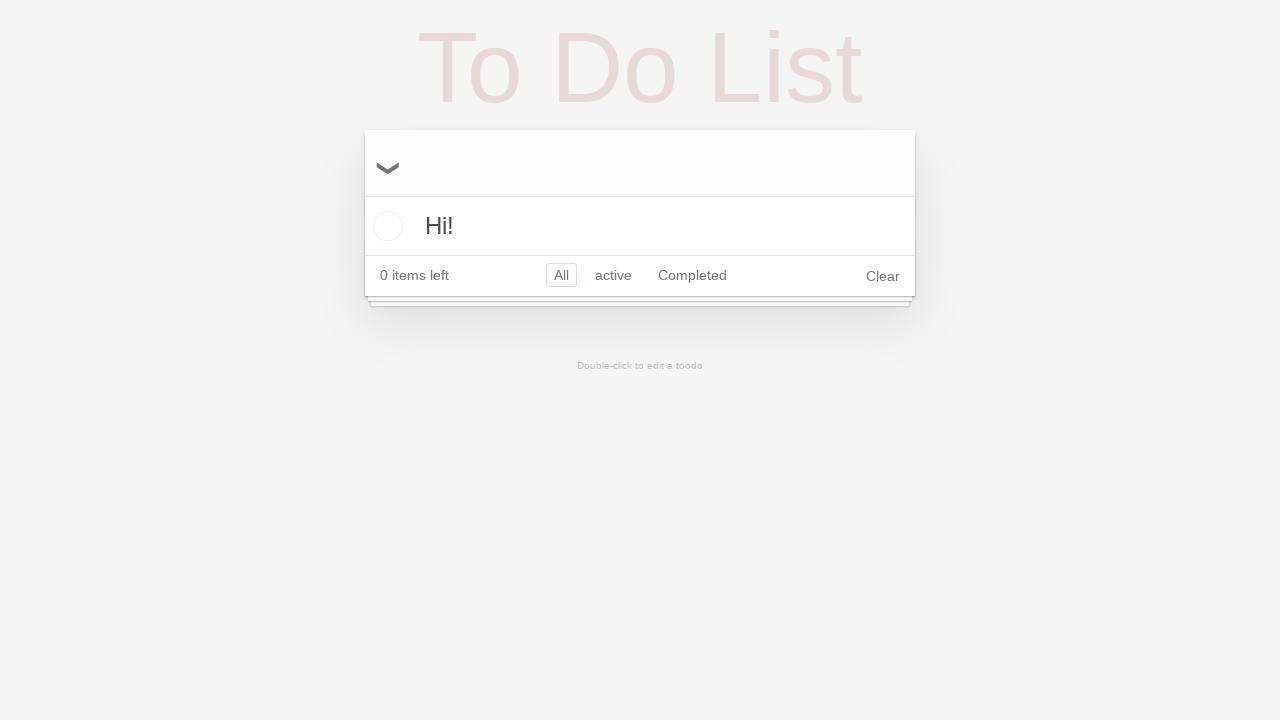

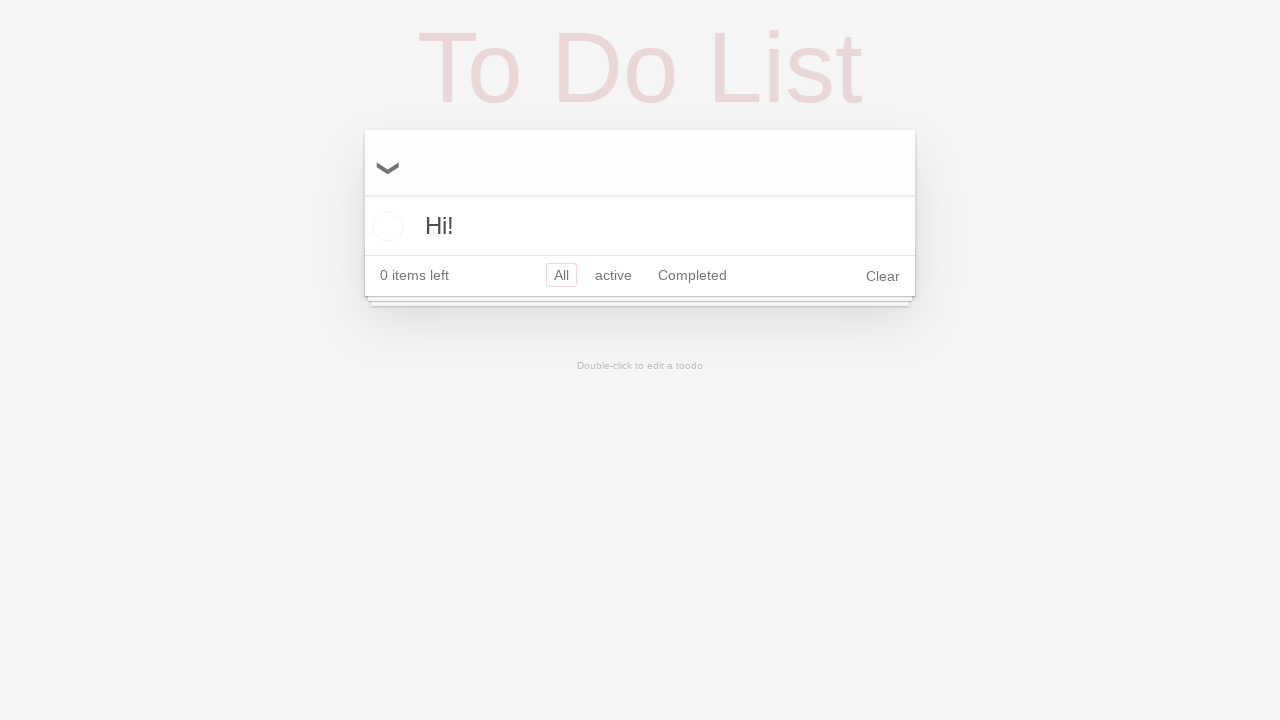